Navigates to the Applitools demo application login page and clicks the login button to access the app page

Starting URL: https://demo.applitools.com

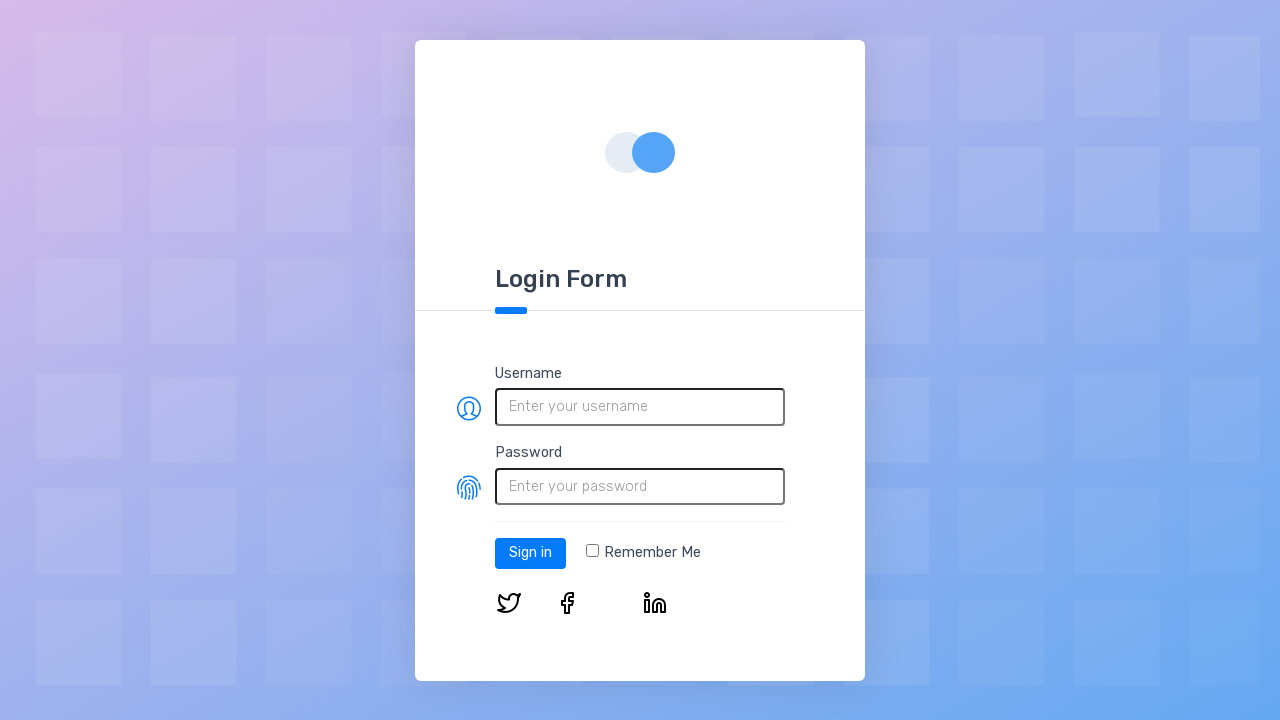

Set viewport size to 800x600
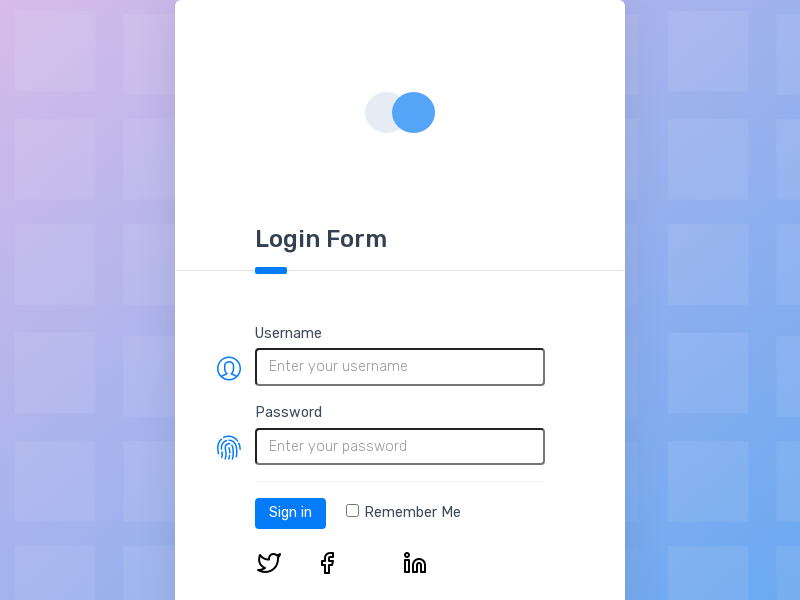

Navigated to Applitools demo application login page
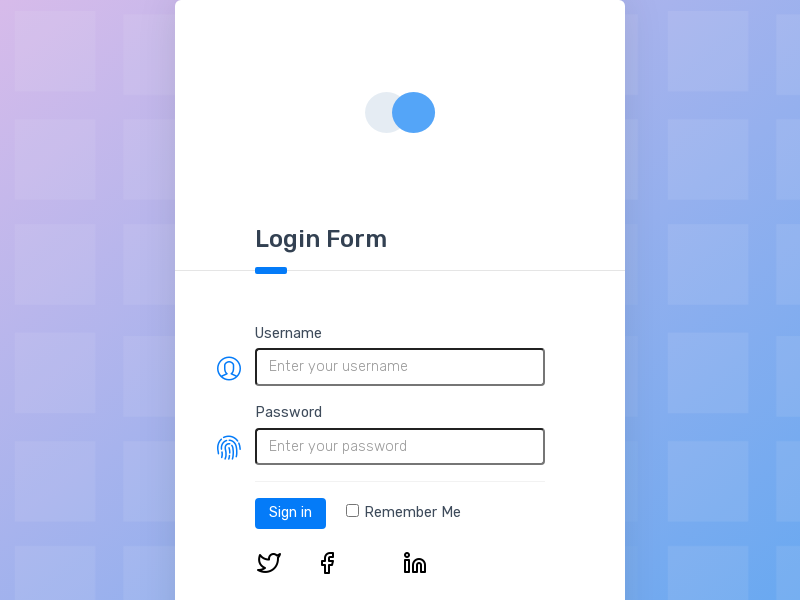

Clicked login button to access app page at (290, 513) on #log-in
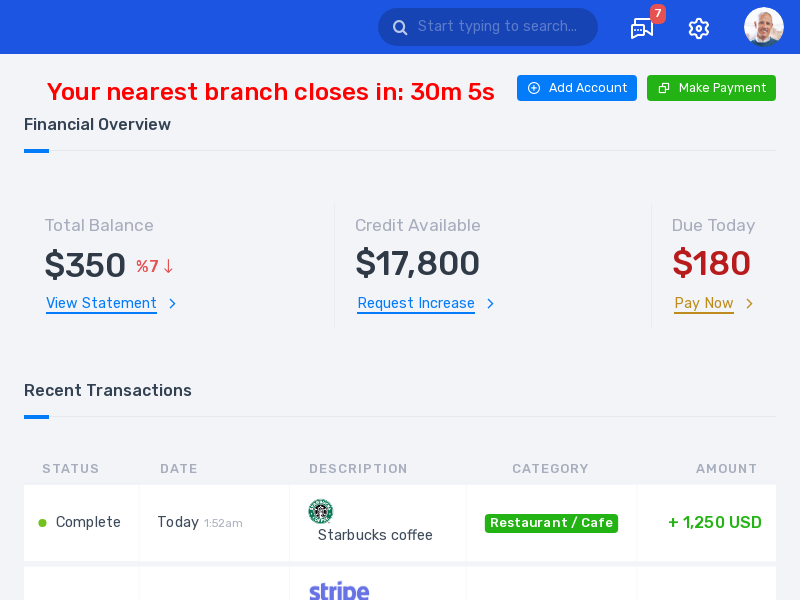

App page loaded after login (networkidle state reached)
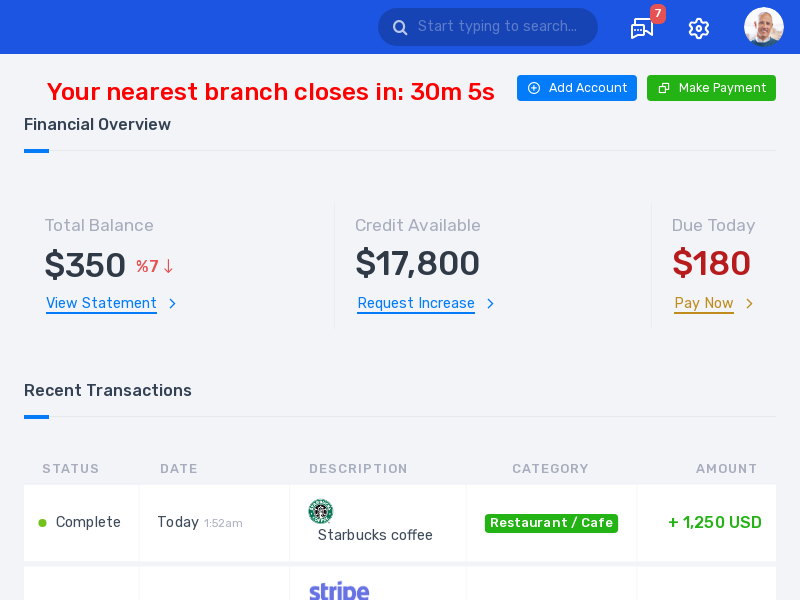

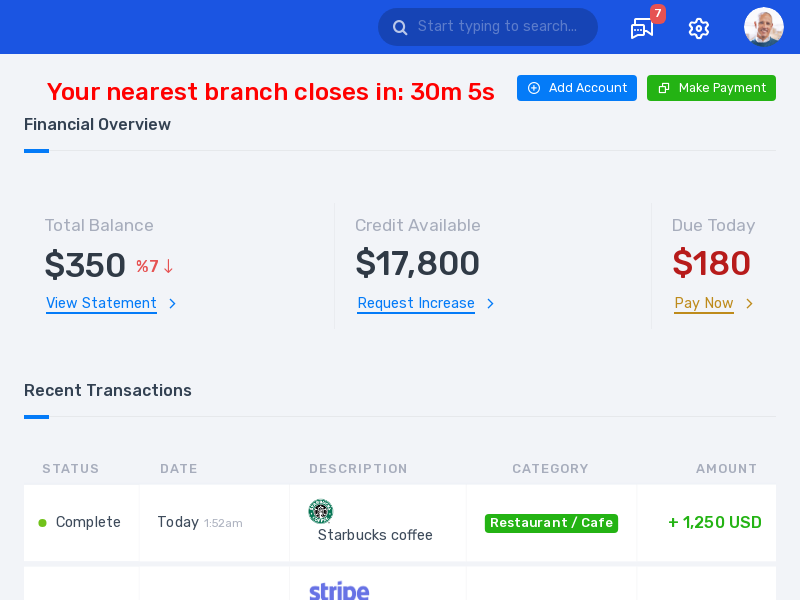